Tests adding products to cart, proceeding to checkout, and verifying the discount amount displayed on the checkout page

Starting URL: https://rahulshettyacademy.com/seleniumPractise/#/

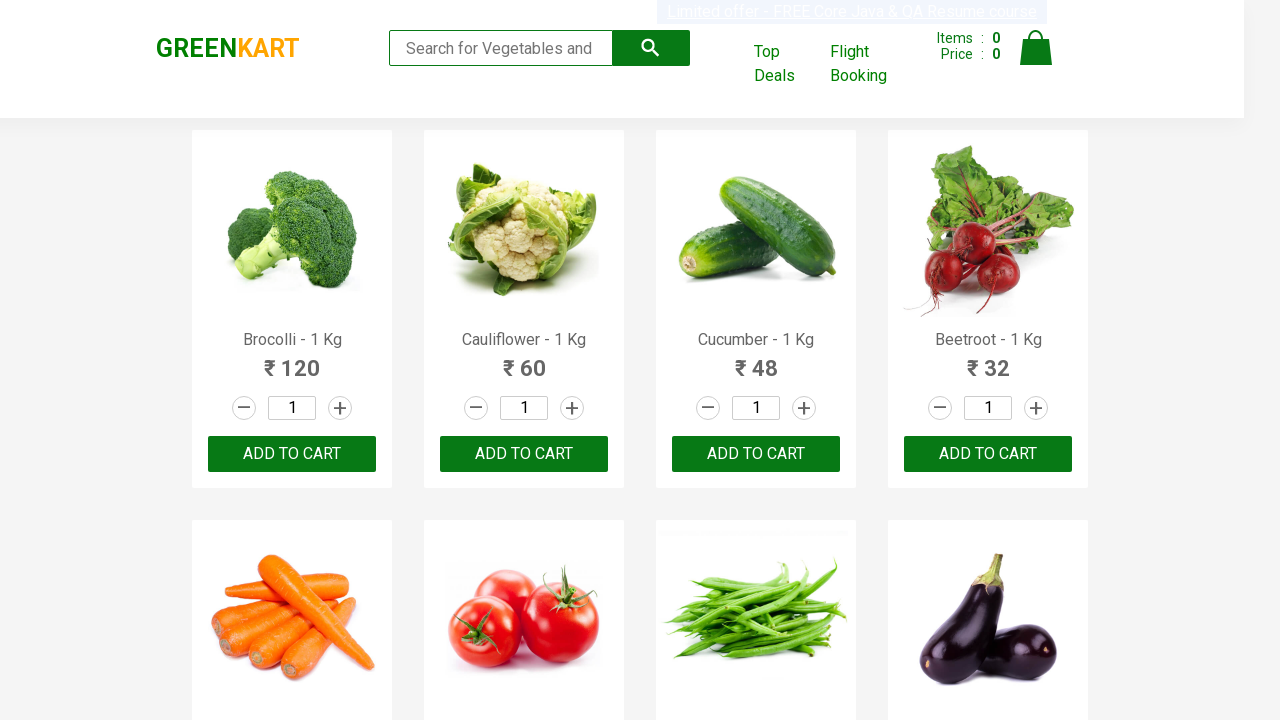

Clicked 'Add to Cart' button for first product at (292, 454) on #root > div > div.products-wrapper > div > div:nth-child(1) > div.product-action
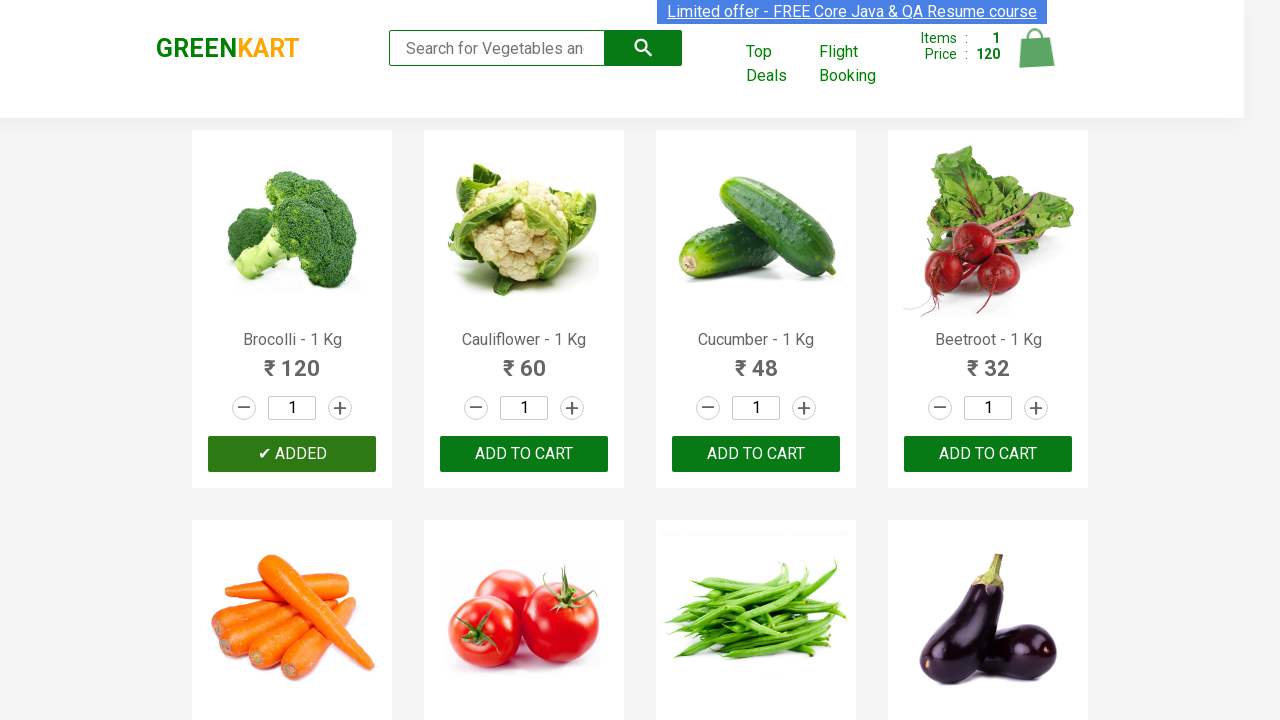

Clicked 'Add to Cart' button for second product at (524, 454) on #root > div > div.products-wrapper > div > div:nth-child(2) > div.product-action
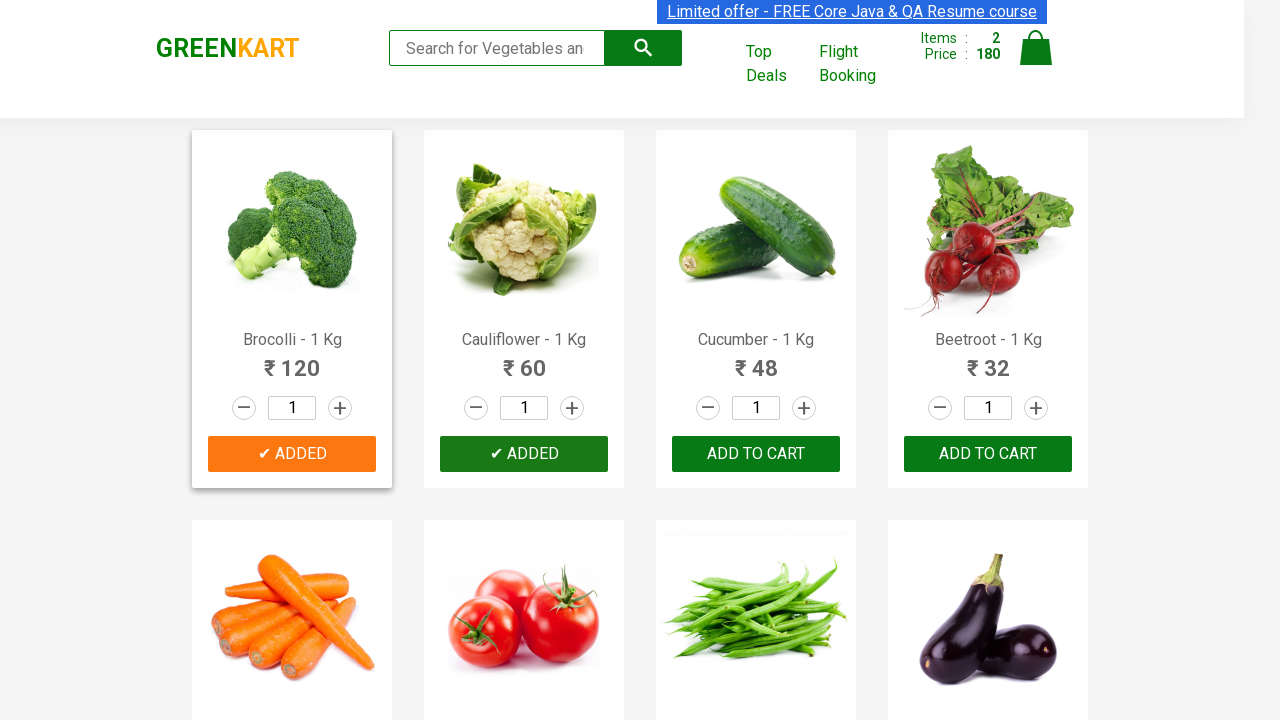

Clicked on cart icon to view cart at (1036, 48) on img[alt="Cart"]
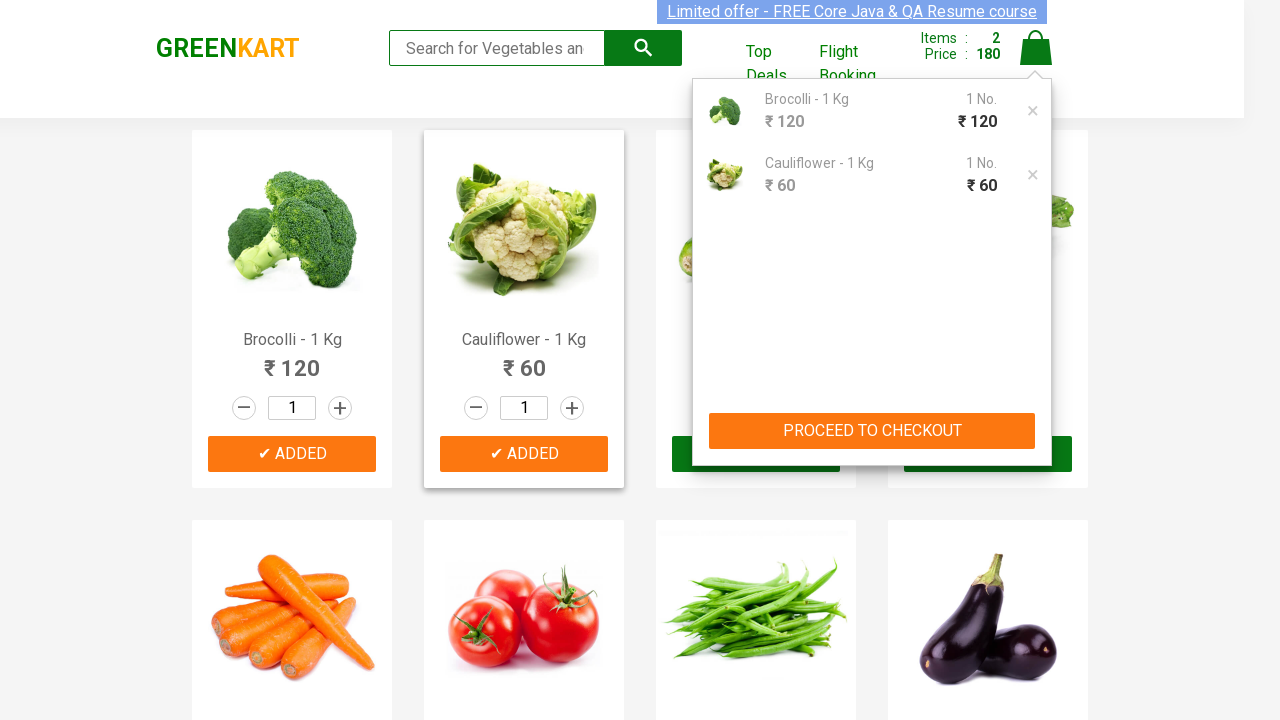

Clicked 'PROCEED TO CHECKOUT' button at (872, 431) on text=PROCEED TO CHECKOUT
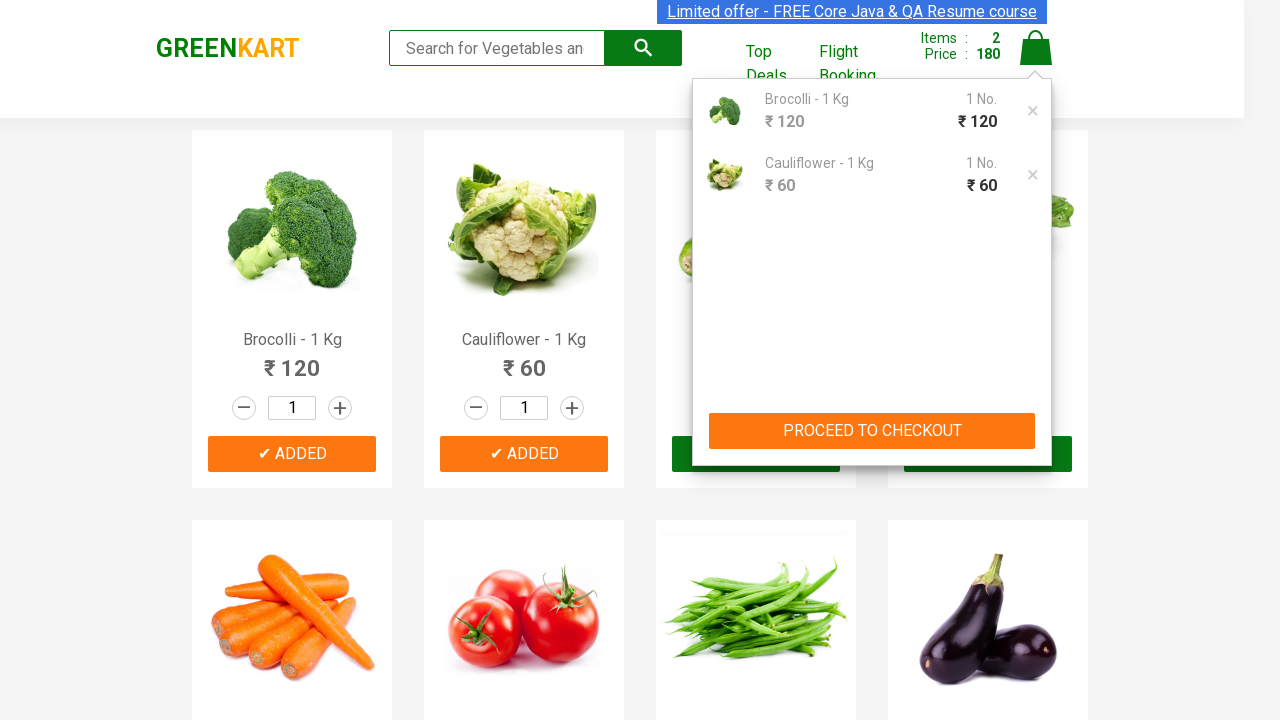

Discount amount element loaded on checkout page
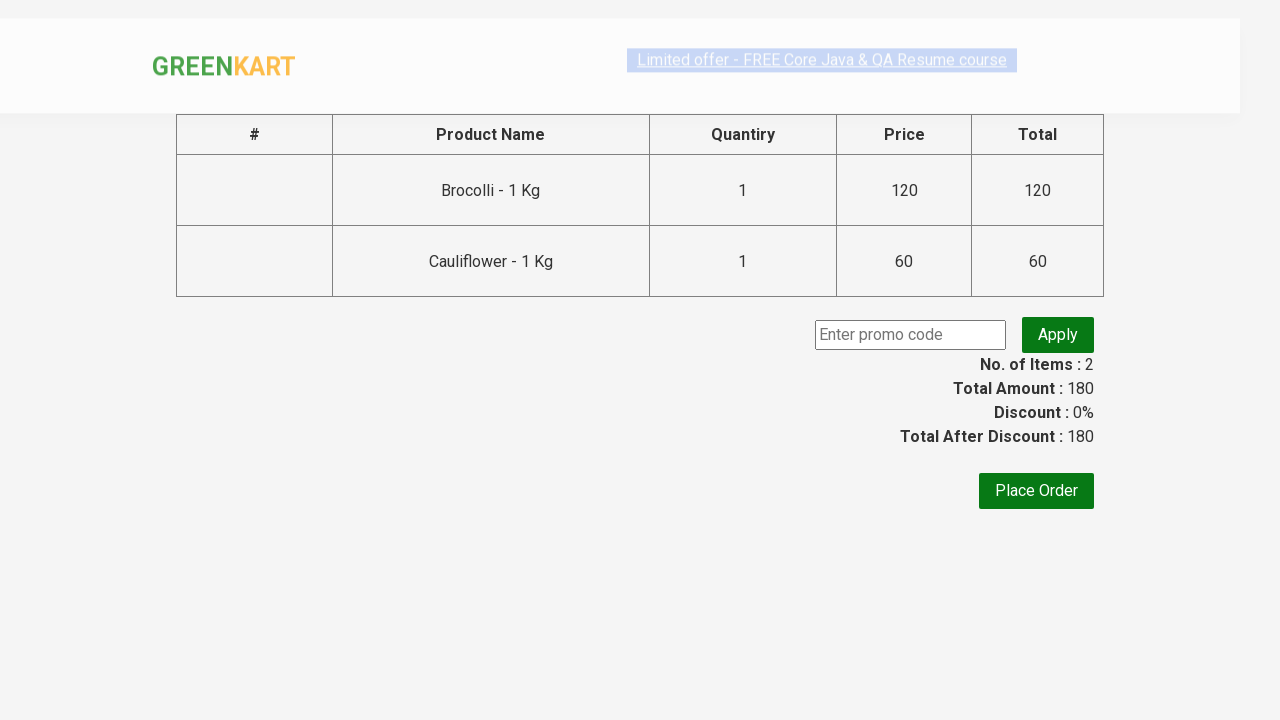

Retrieved discount amount text: '180'
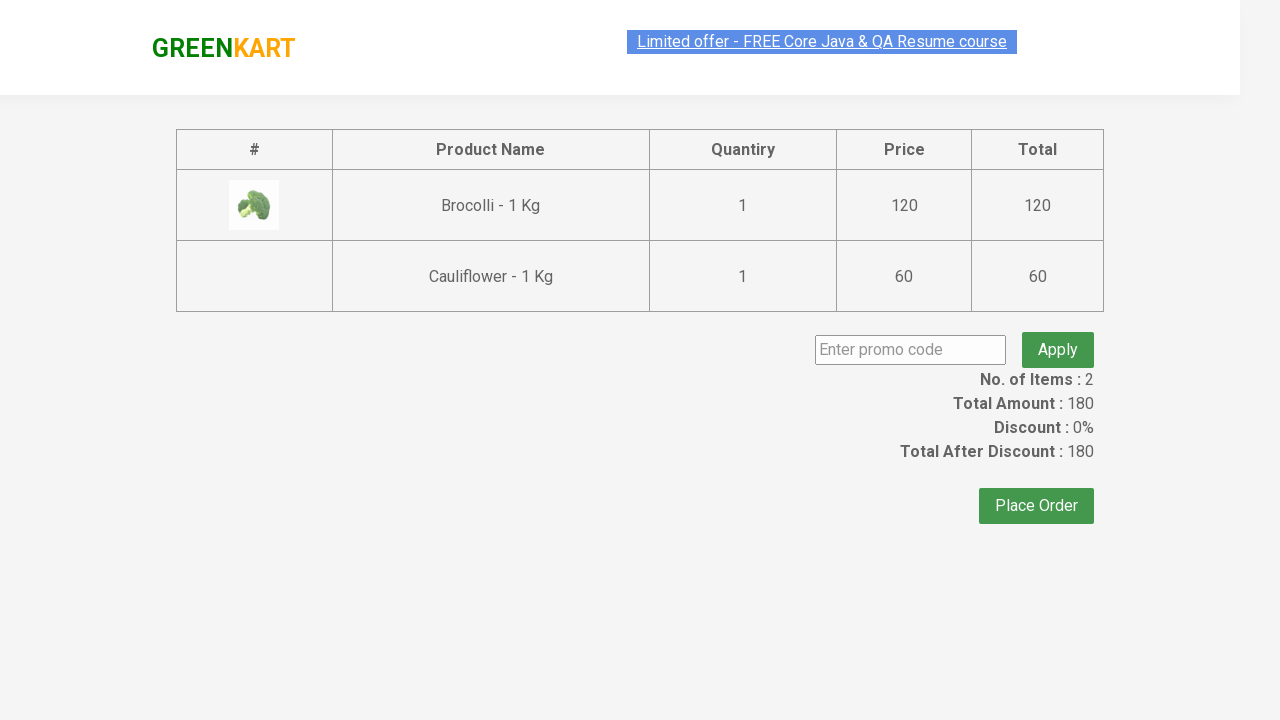

Verified discount amount equals '180' - Product price verification test passed
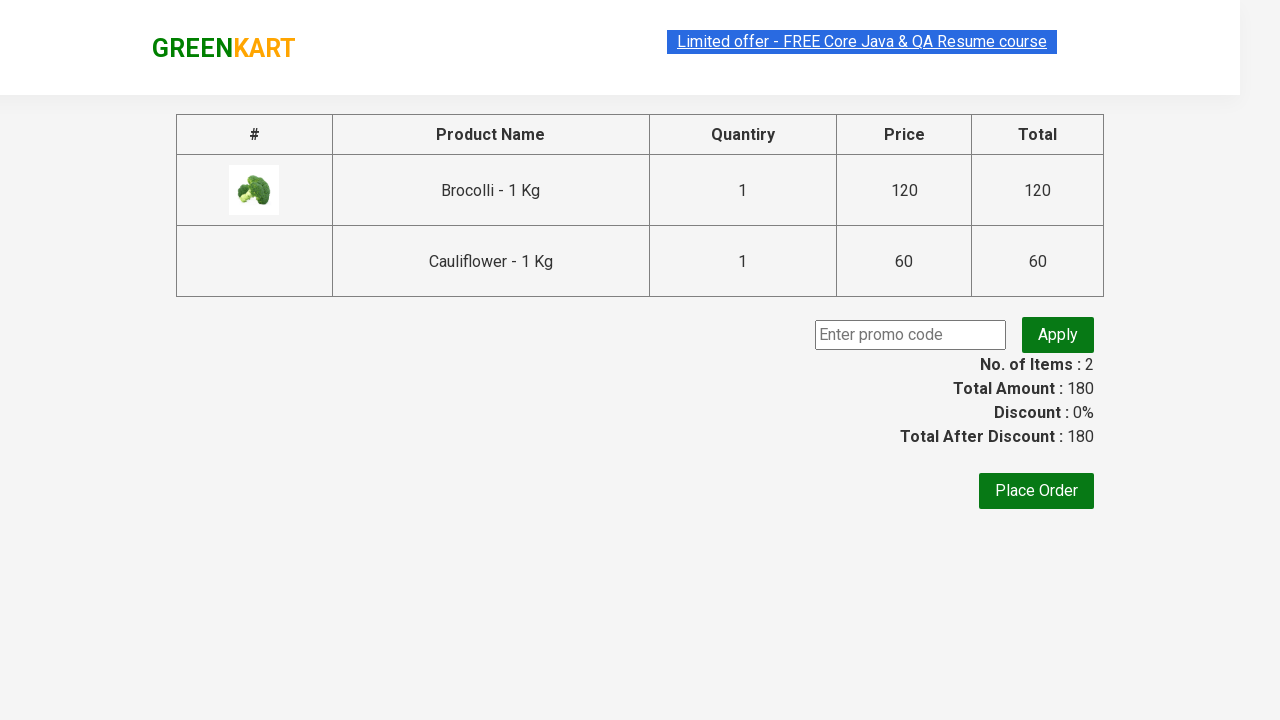

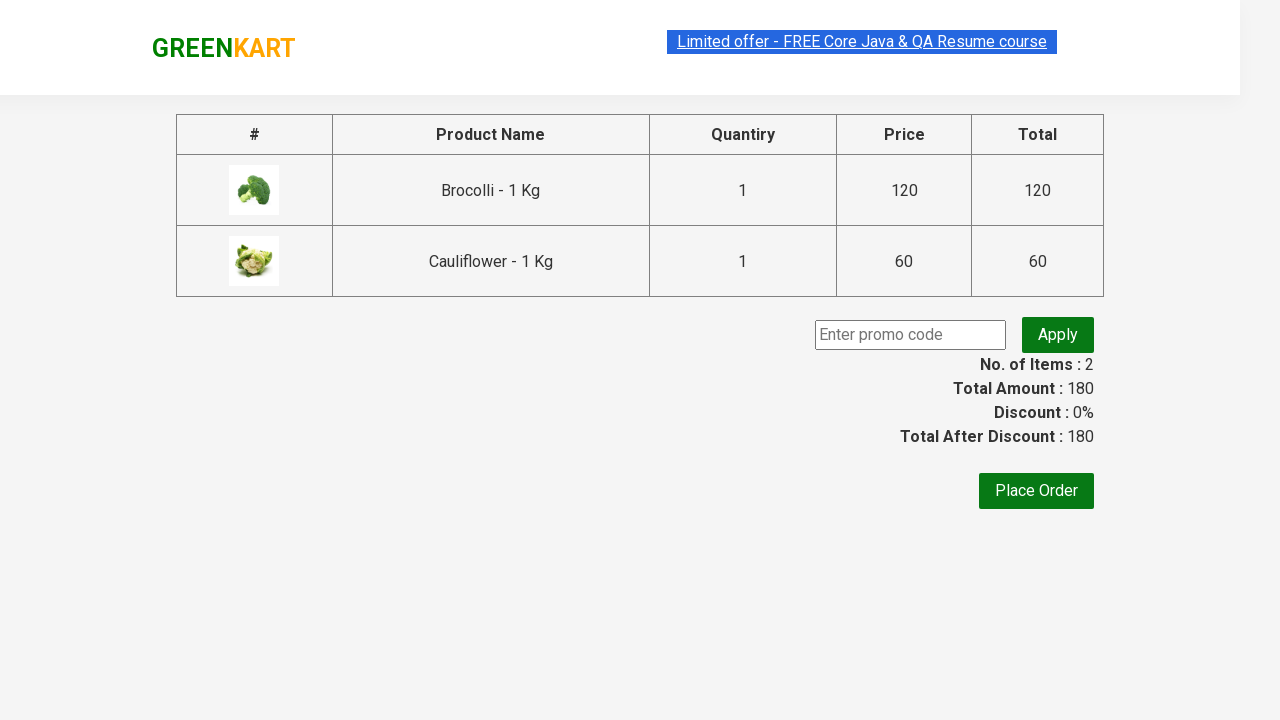